Adds a Samsung Galaxy S6 phone to the cart by navigating to the Phones category, selecting the product, adding it to cart, and verifying it appears in the cart.

Starting URL: https://www.demoblaze.com/

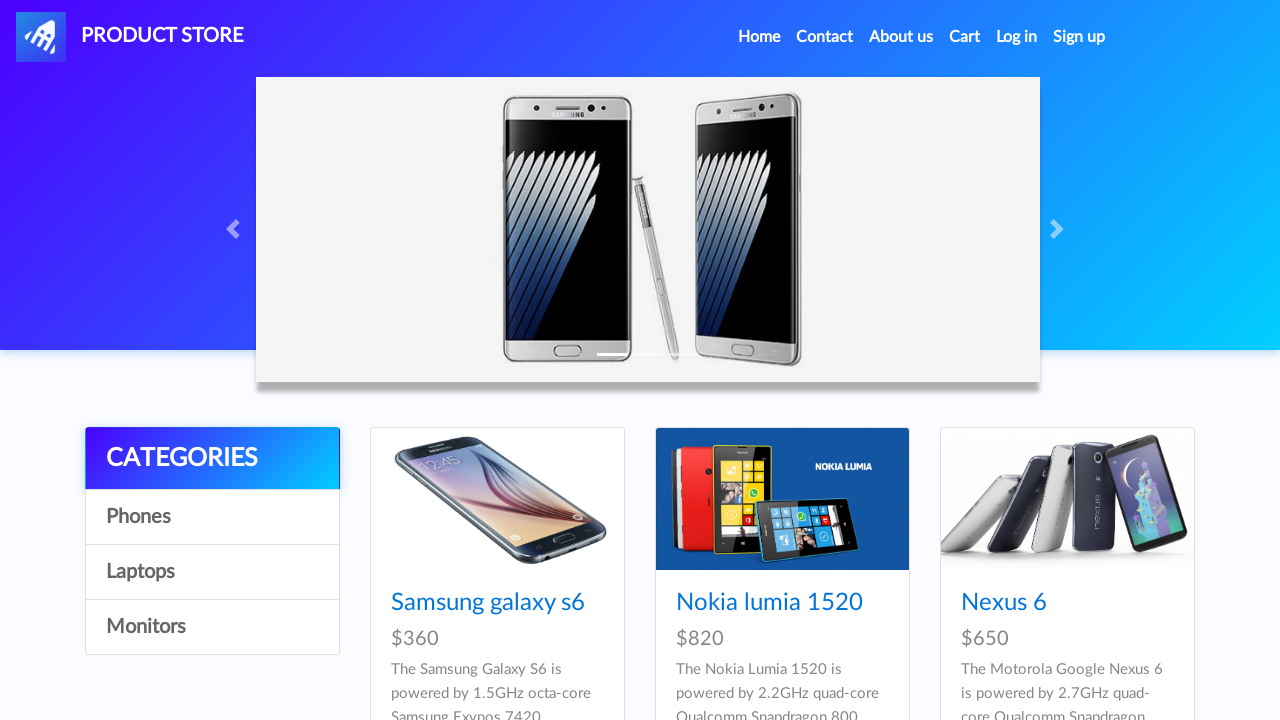

Clicked on Phones category at (212, 517) on a:has-text('Phones')
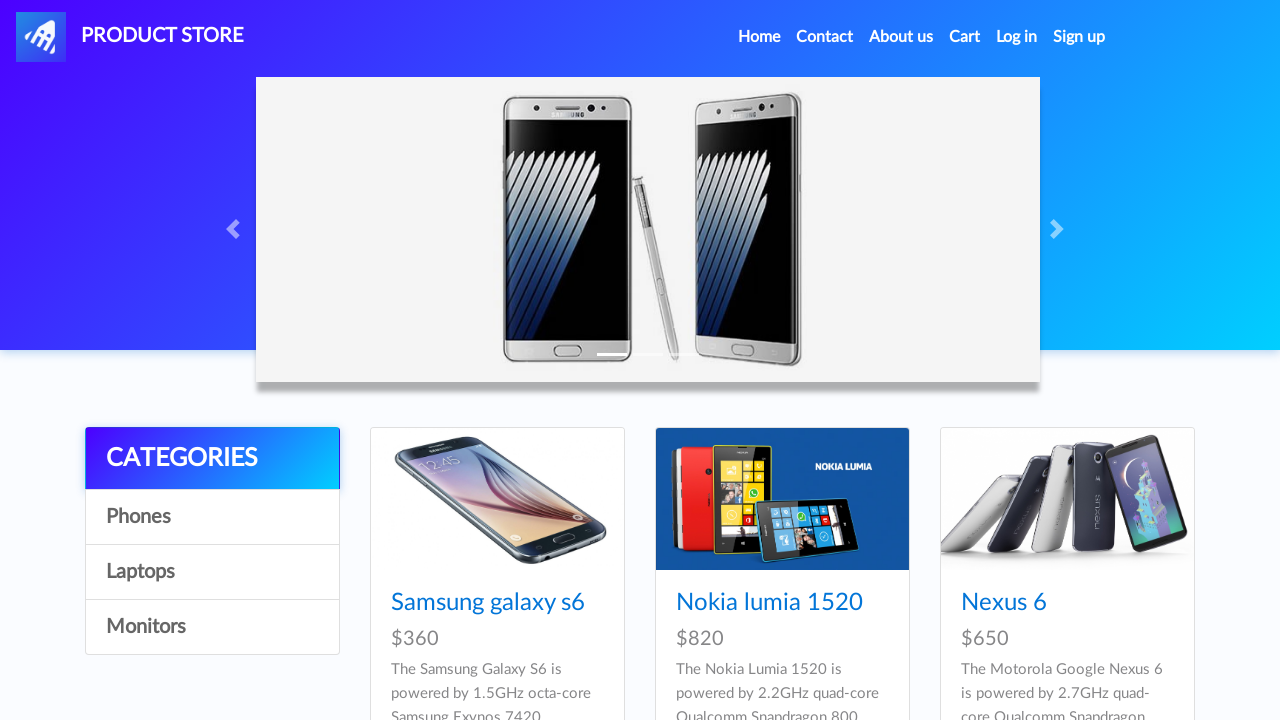

Waited for page to load after clicking Phones category
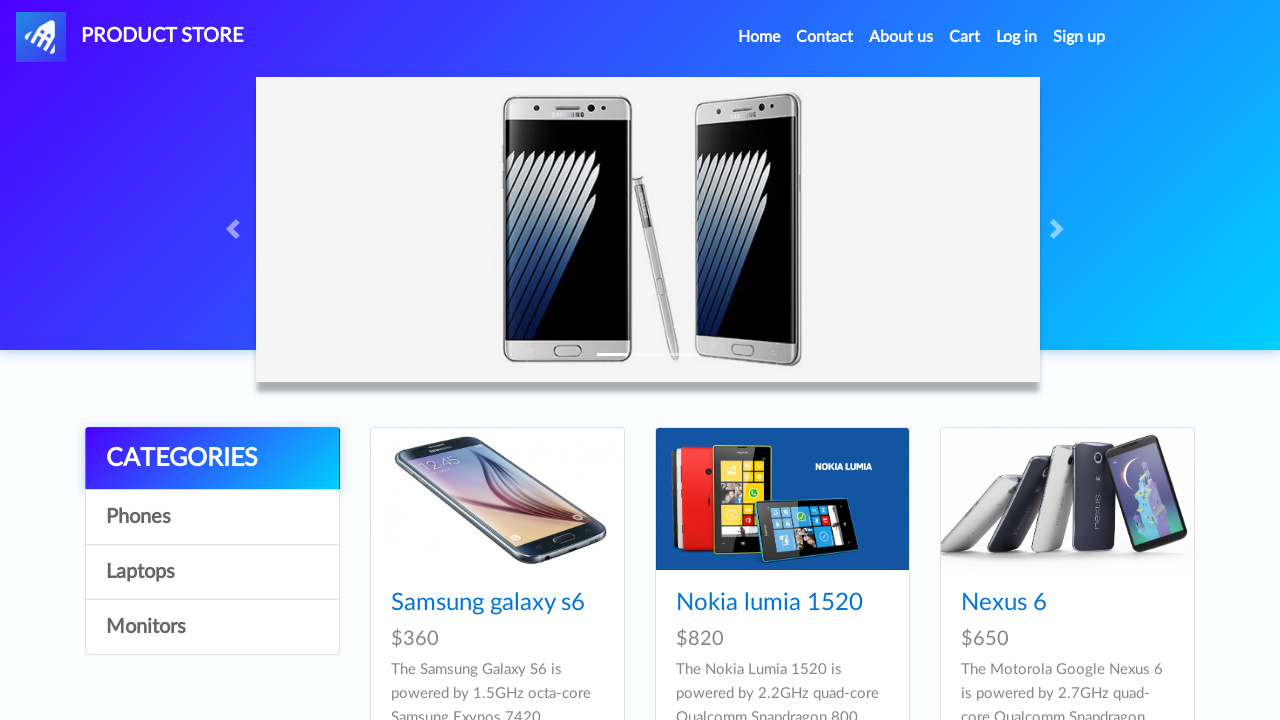

Clicked on Samsung Galaxy S6 product at (488, 603) on a:has-text('Samsung galaxy s6')
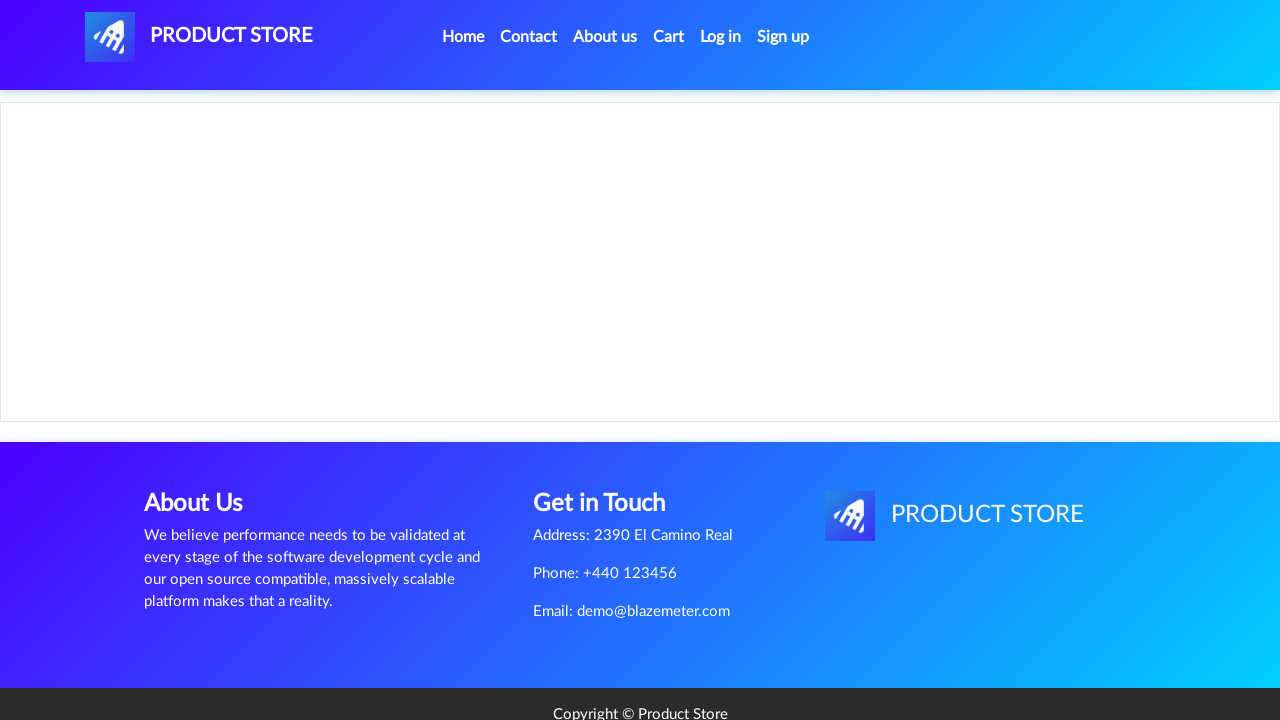

Product details page loaded
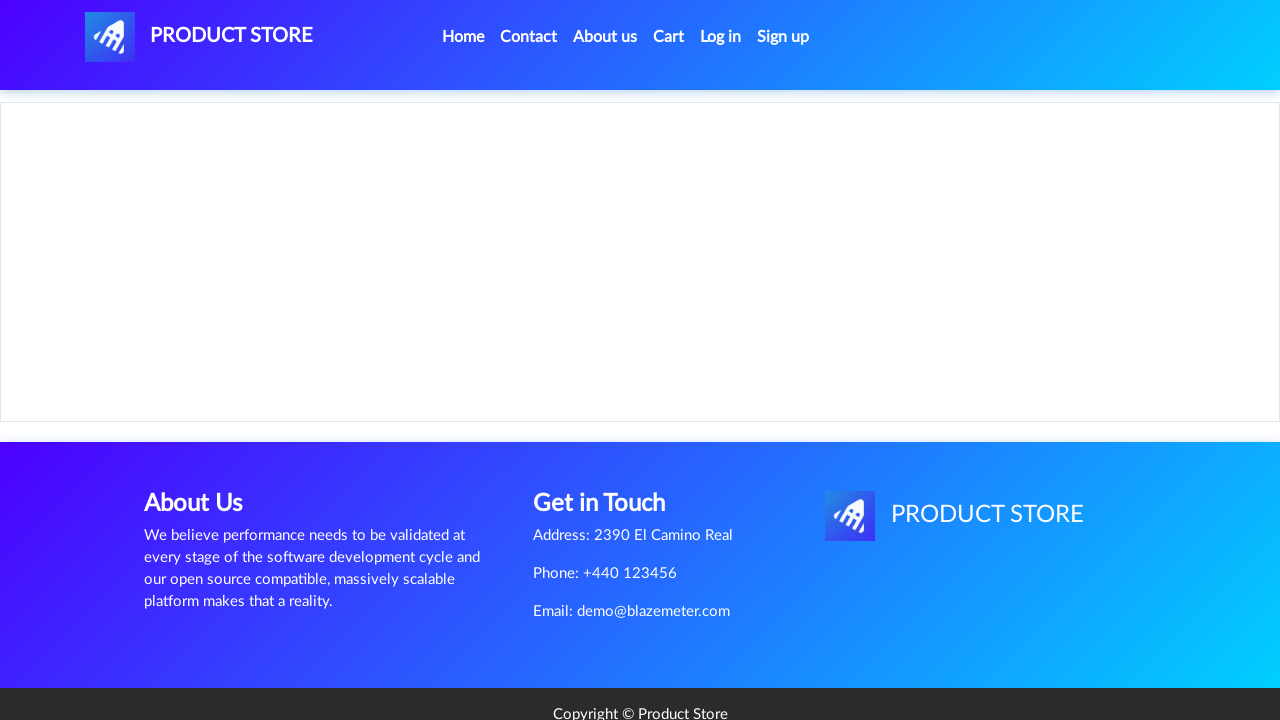

Clicked 'Add to cart' button at (610, 440) on a:has-text('Add to cart')
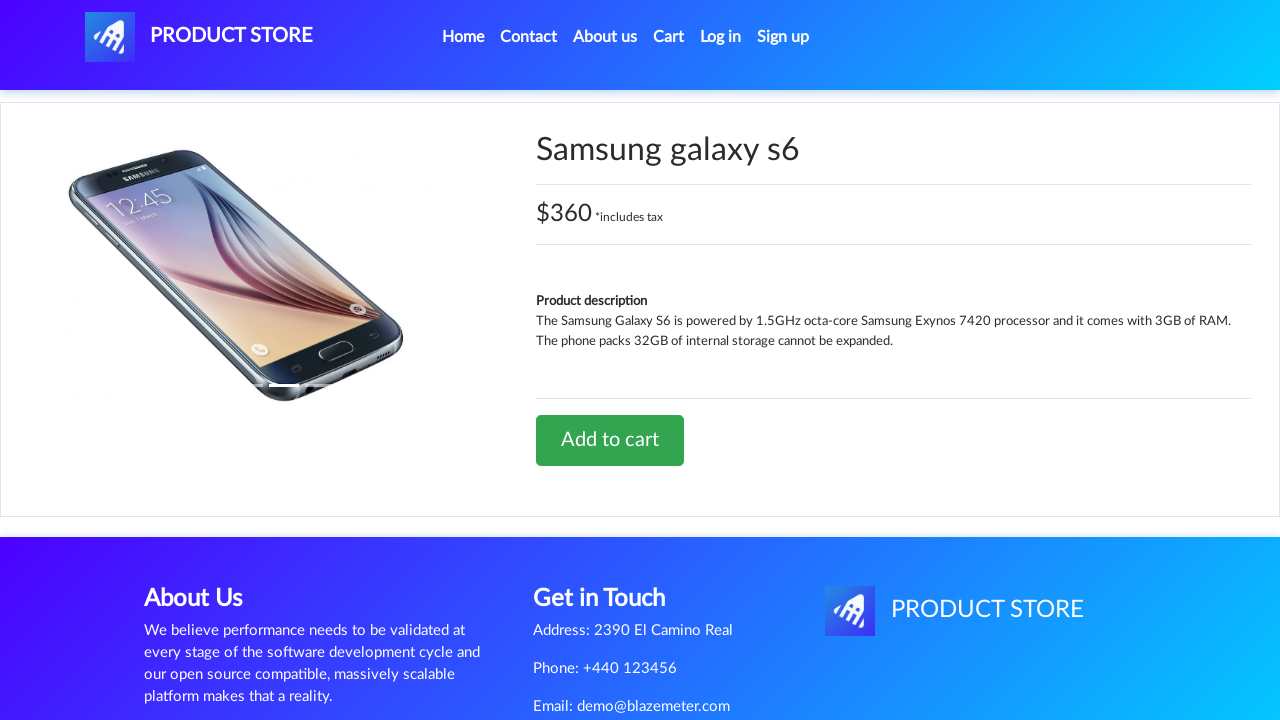

Waited for product to be added to cart
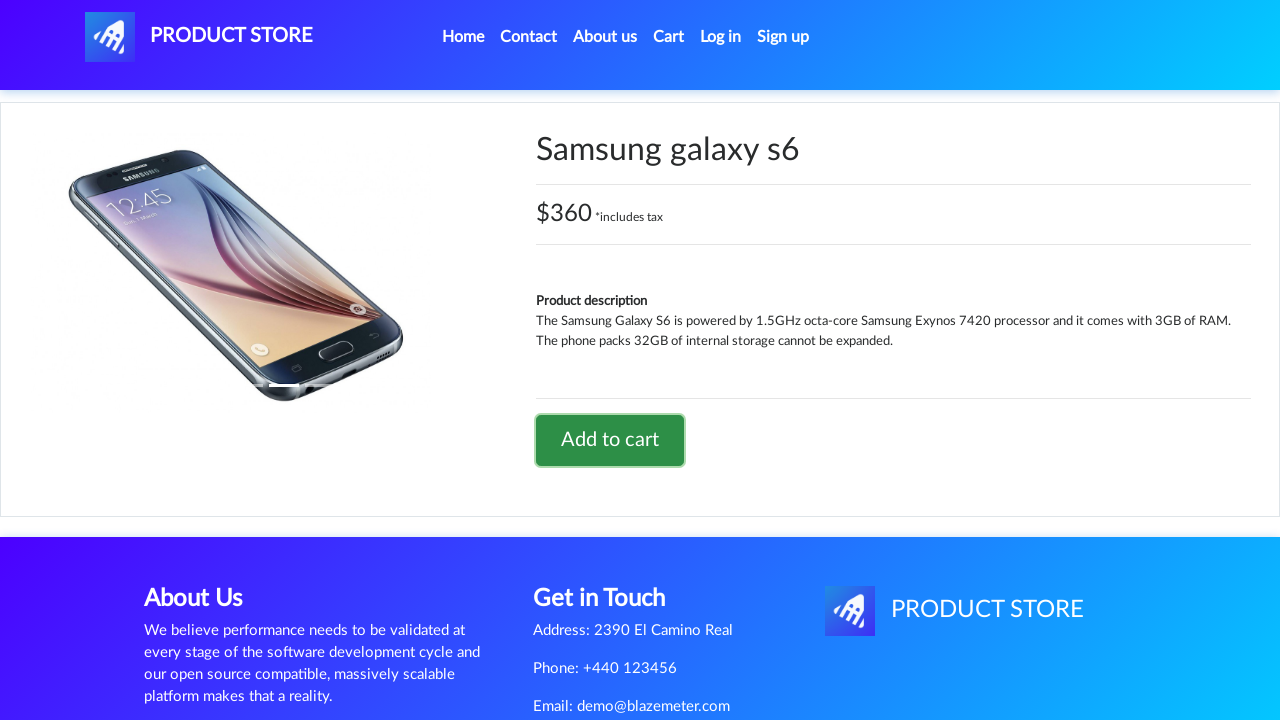

Clicked on cart icon at (669, 37) on #cartur
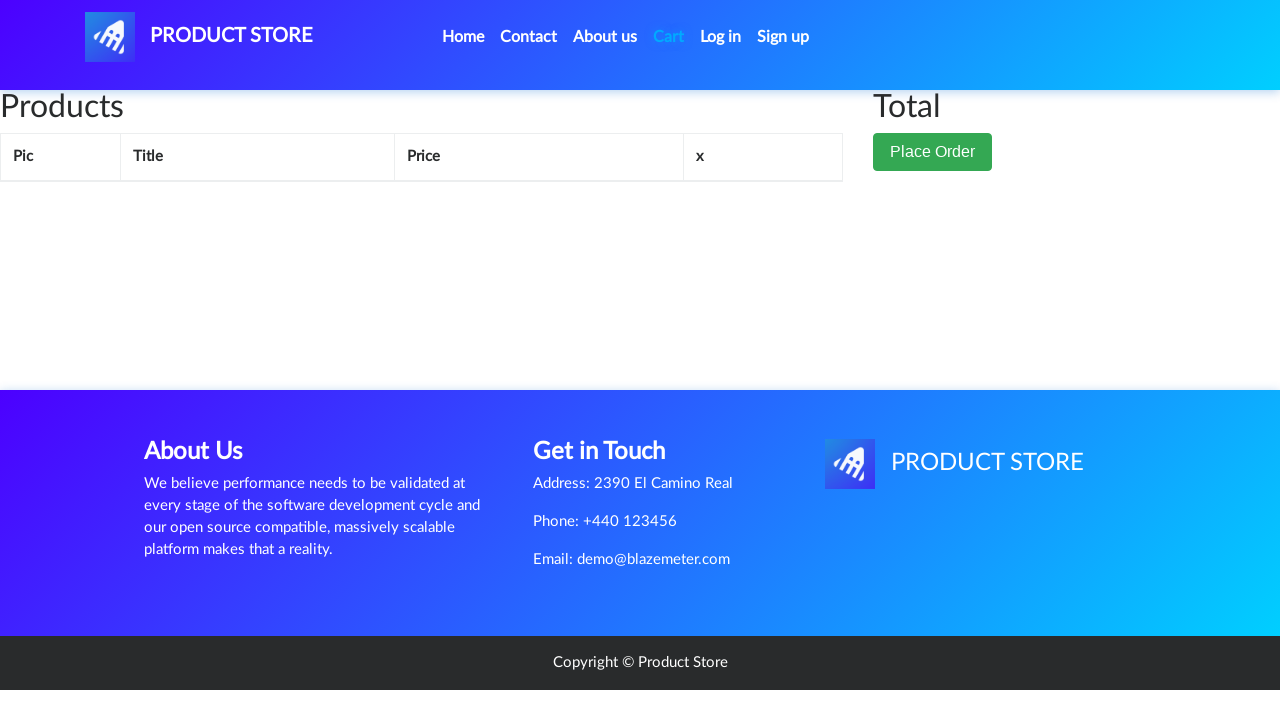

Cart page loaded with items table
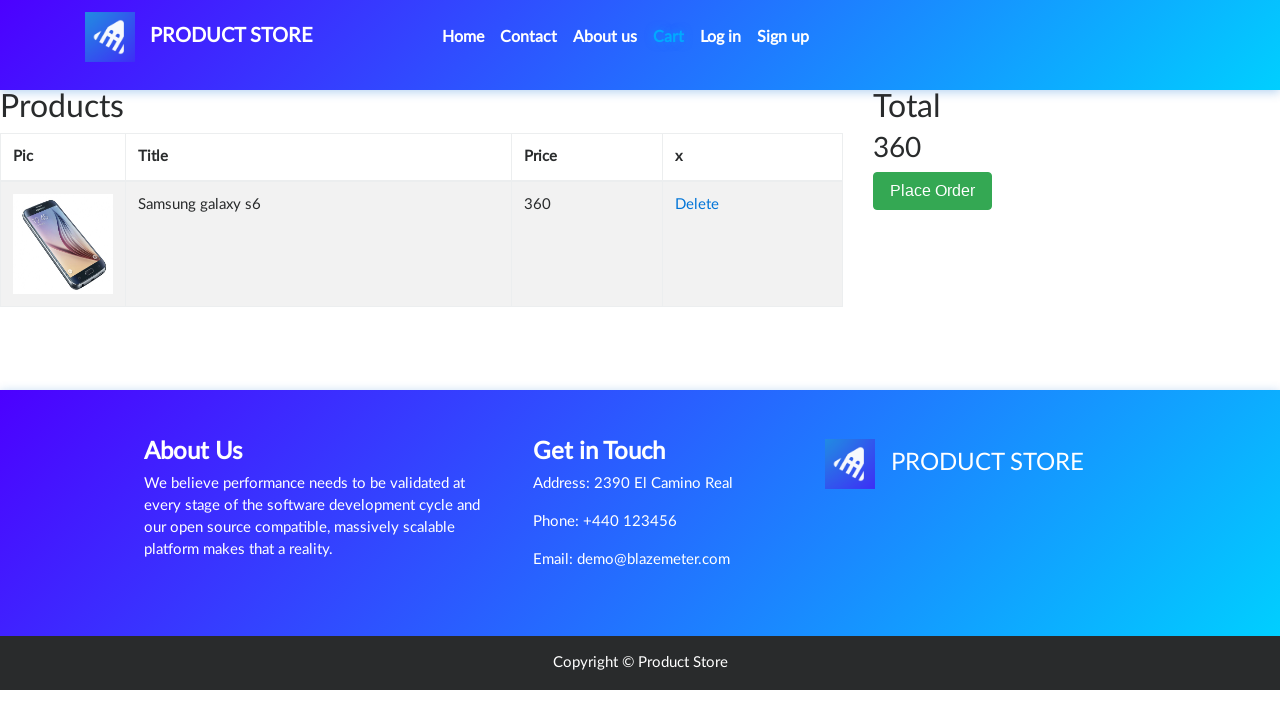

Verified Samsung Galaxy S6 appears in cart
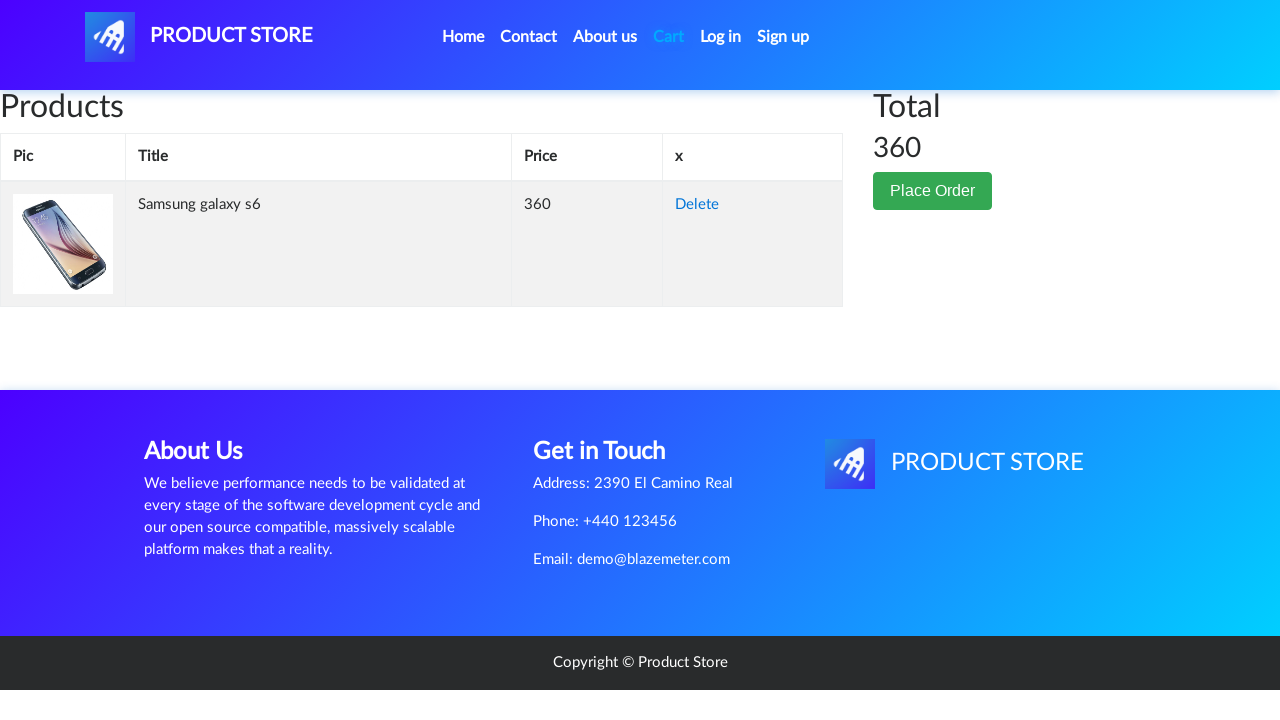

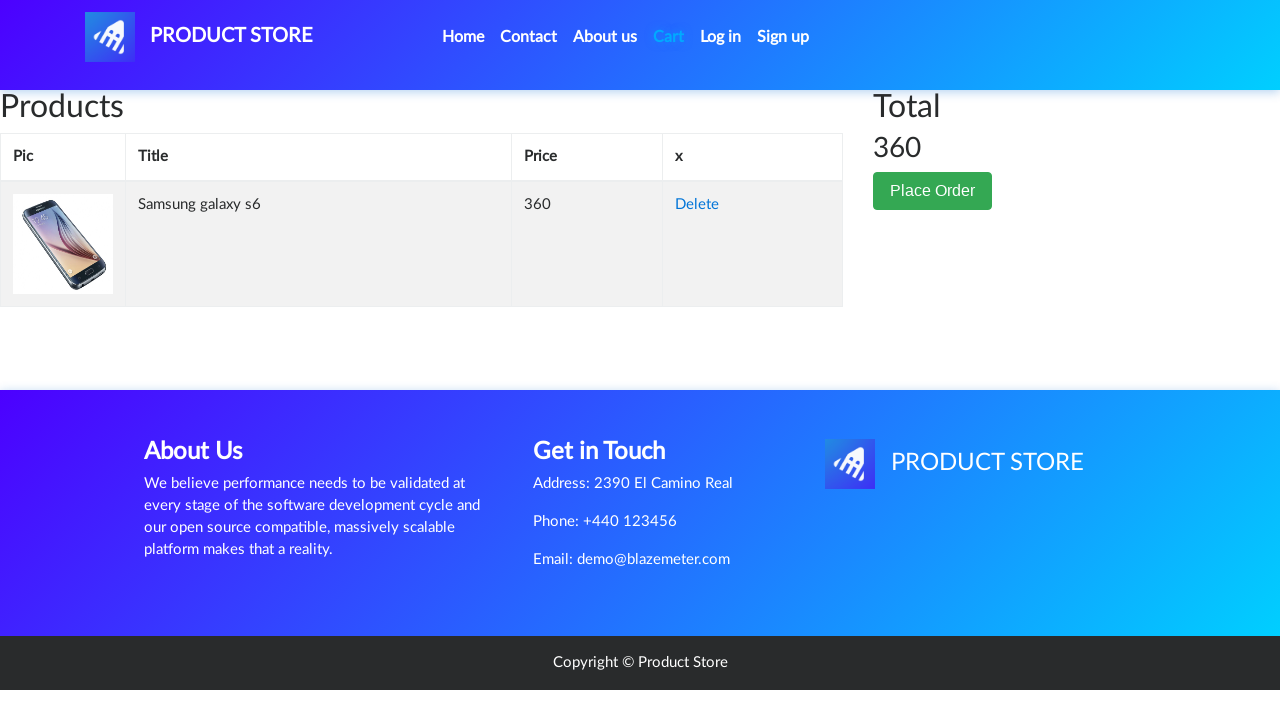